Navigates to the WebdriverIO homepage and clicks on the API link in the navigation

Starting URL: https://webdriver.io

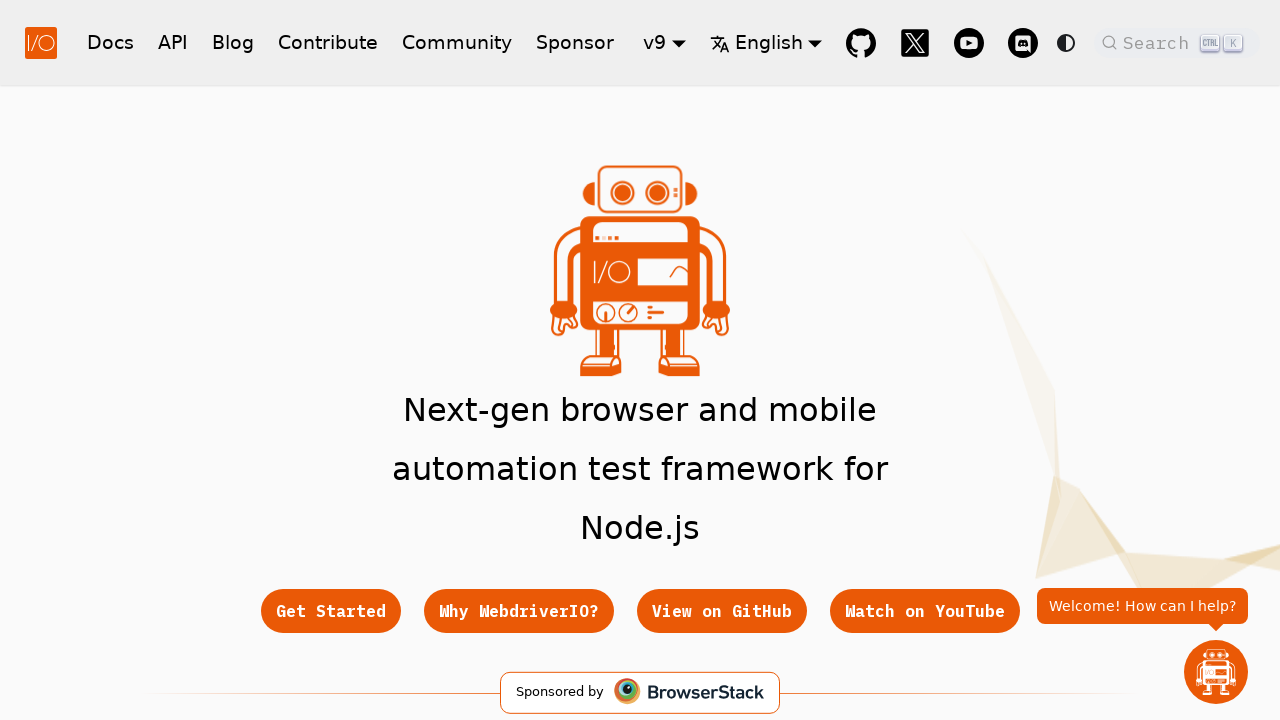

Navigated to WebdriverIO homepage
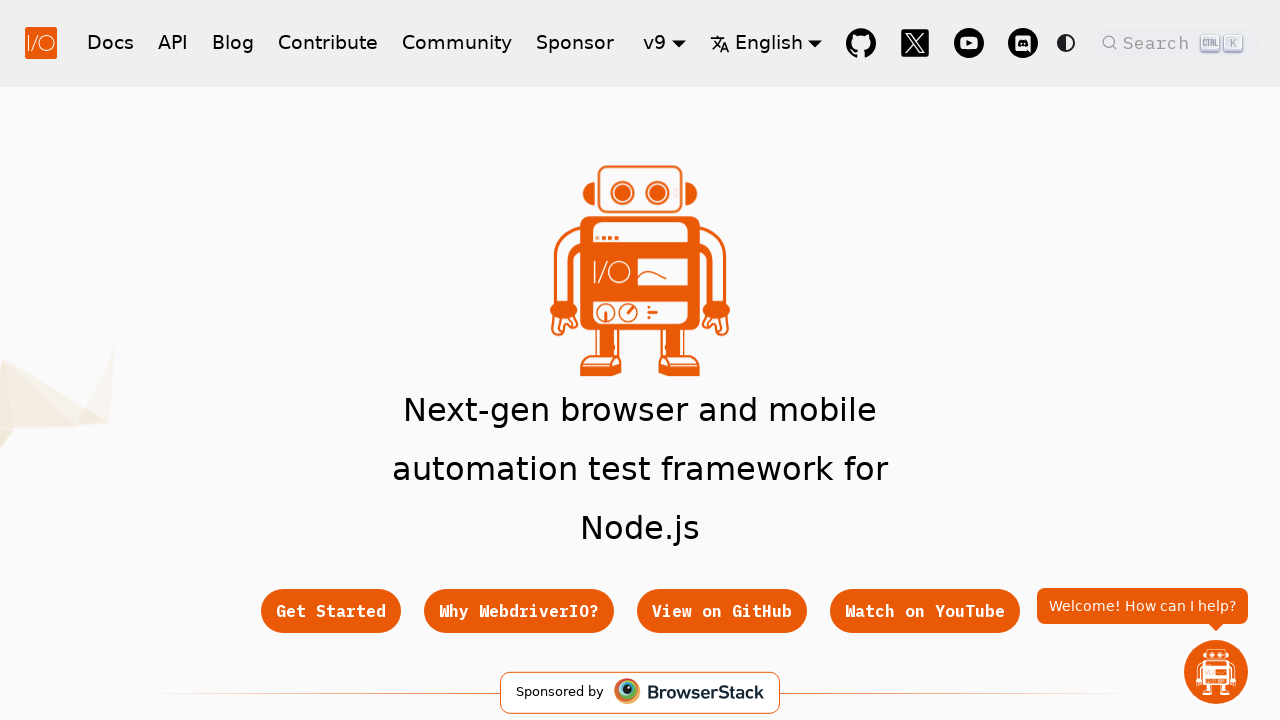

Clicked on the API link in the navigation at (173, 42) on a:text('API')
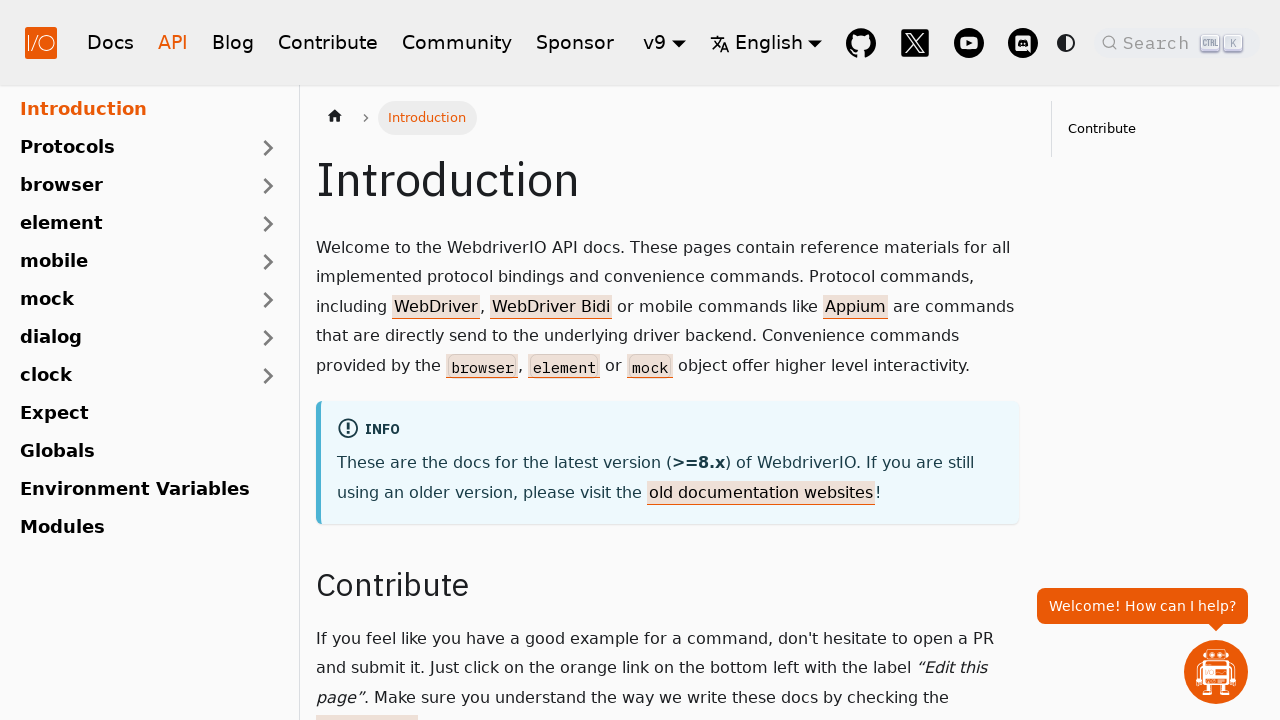

Page finished loading after navigating to API section
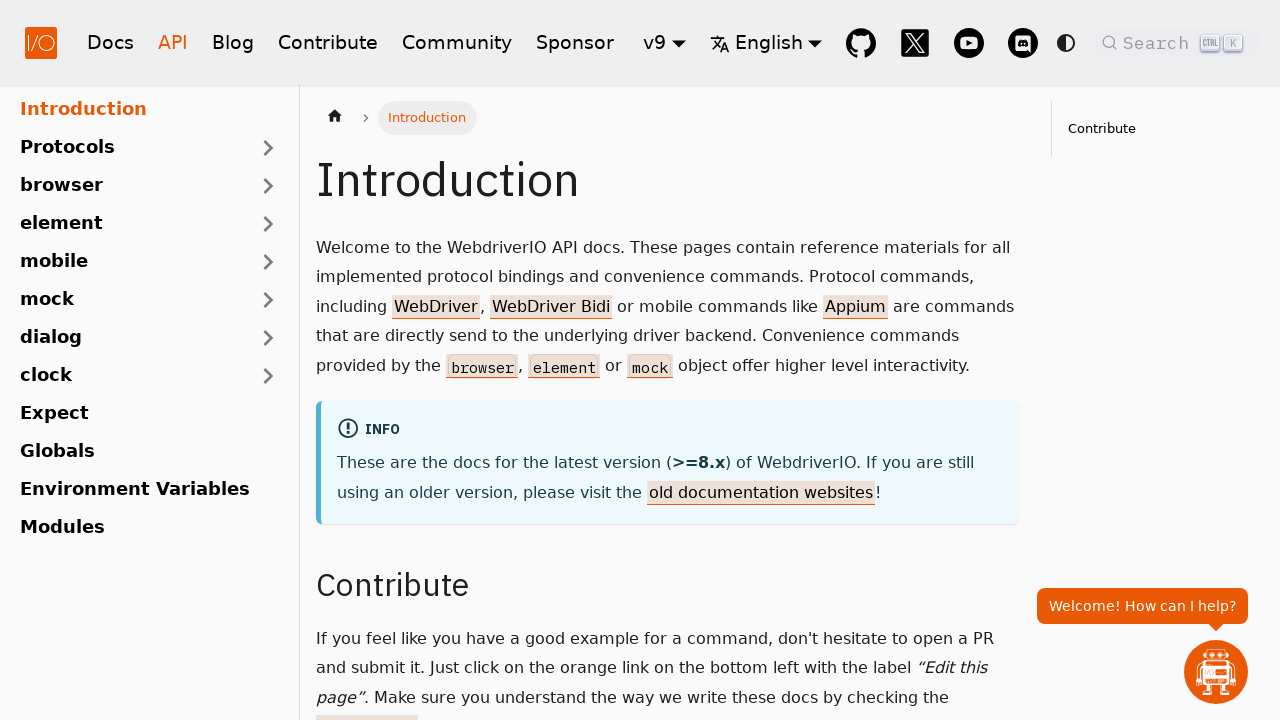

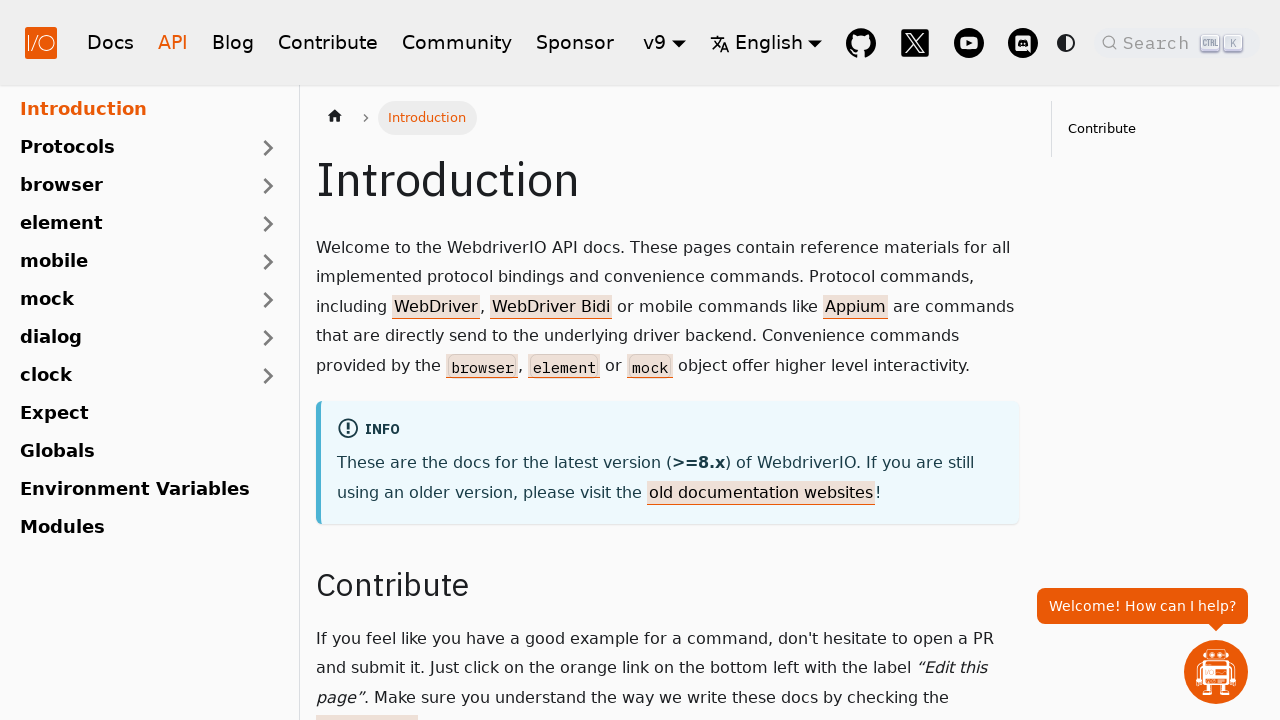